Tests various scrolling behaviors on a webpage including scrolling to a specific element, scrolling by pixels (up and down), scrolling to the bottom and top of the page, and scrolling to a specific position.

Starting URL: https://www.globalsqa.com/samplepagetest/

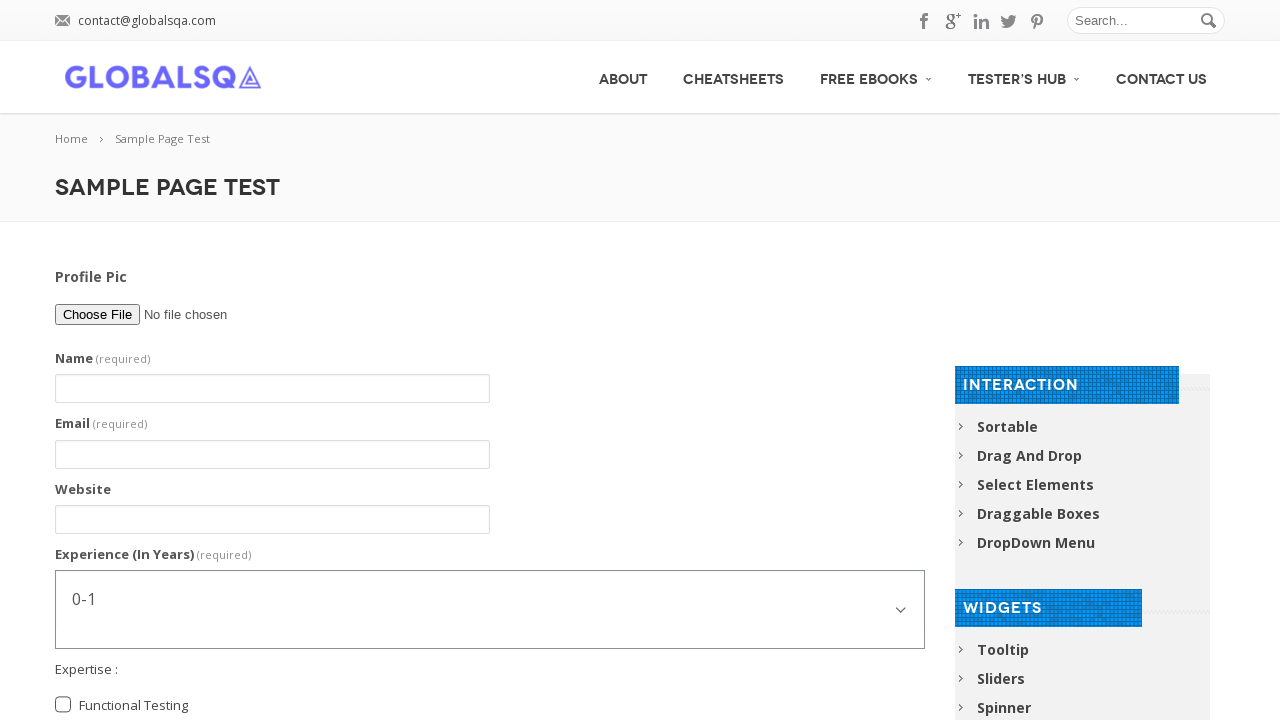

Page loaded - DOM content ready
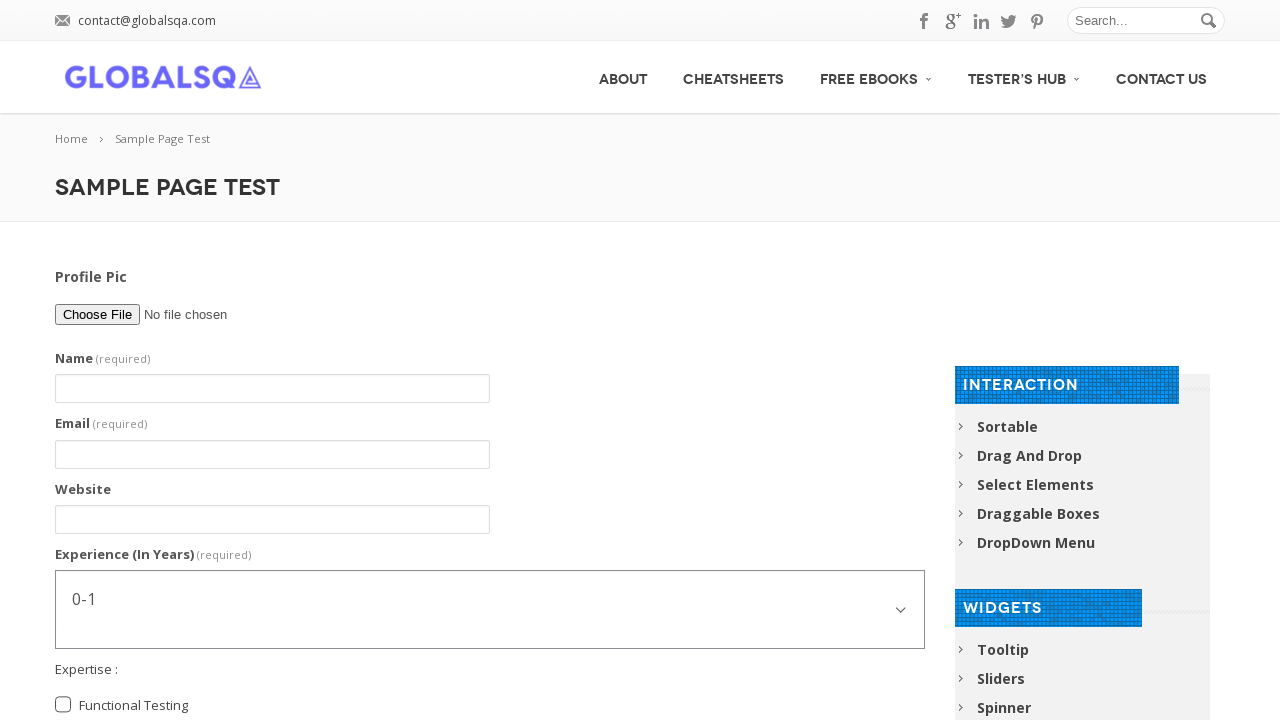

Scrolled to comment form element
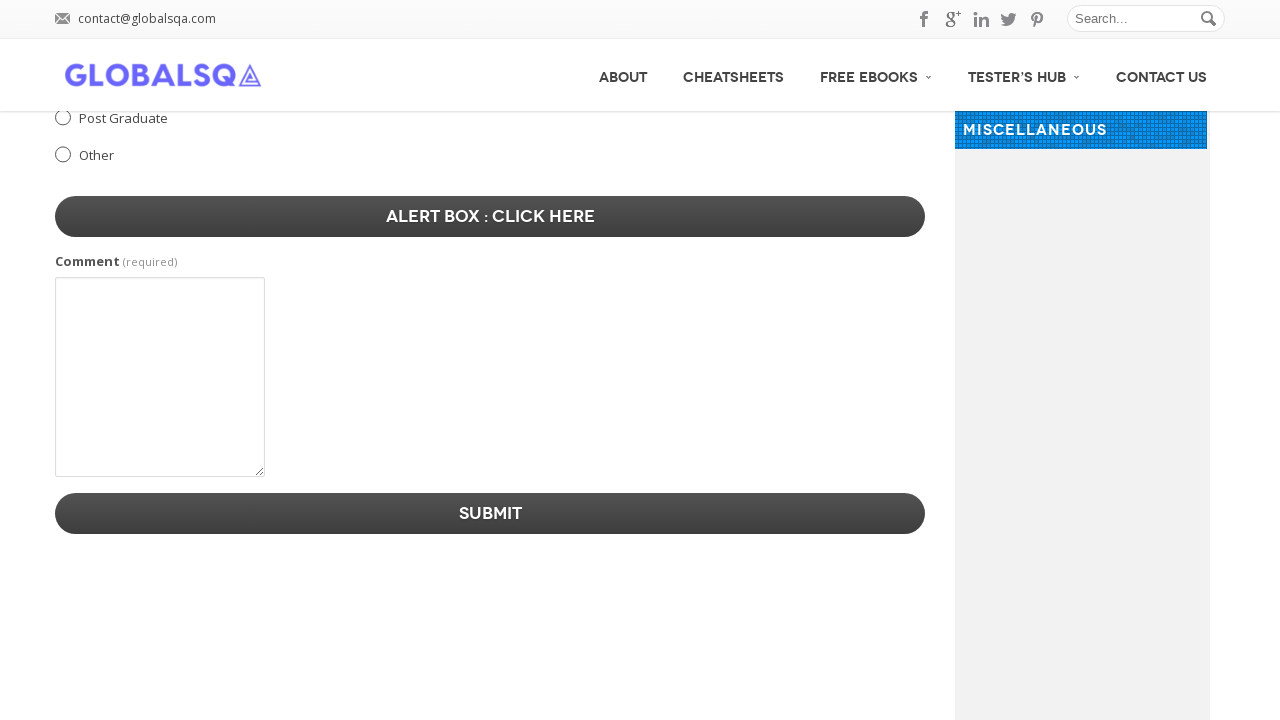

Scrolled down by 200 pixels
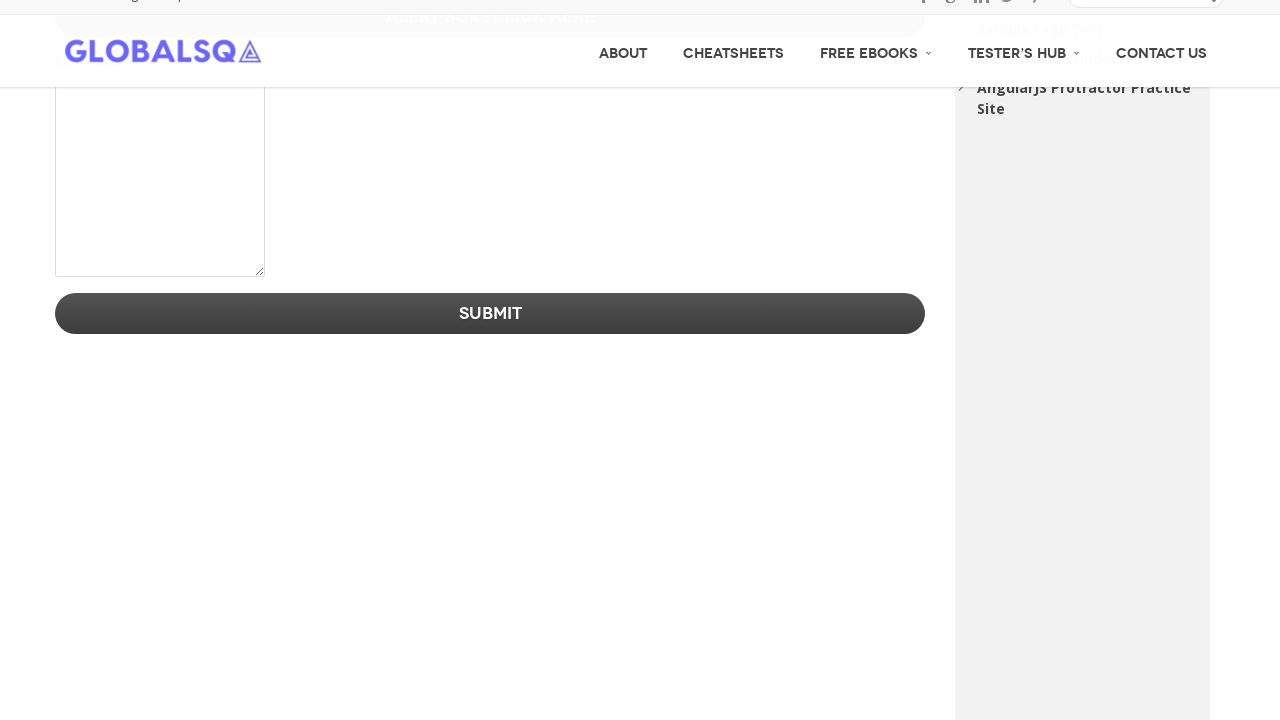

Scrolled up by 300 pixels
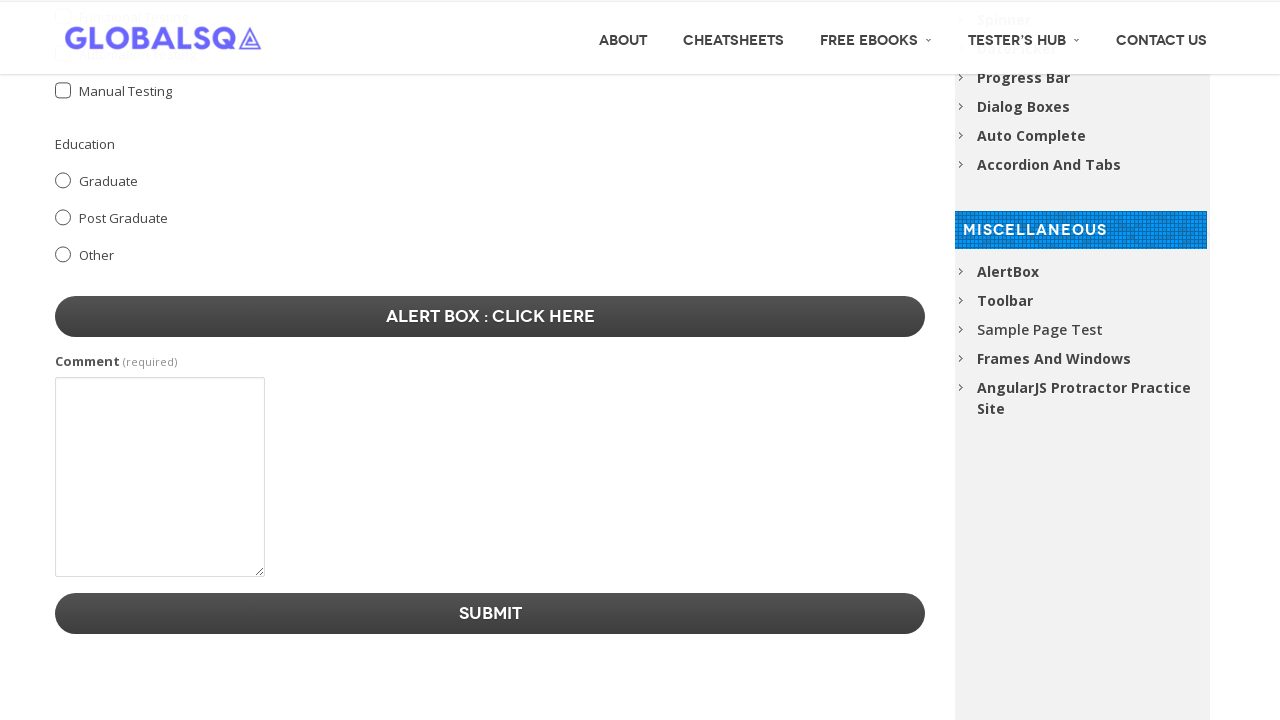

Scrolled to bottom of the page
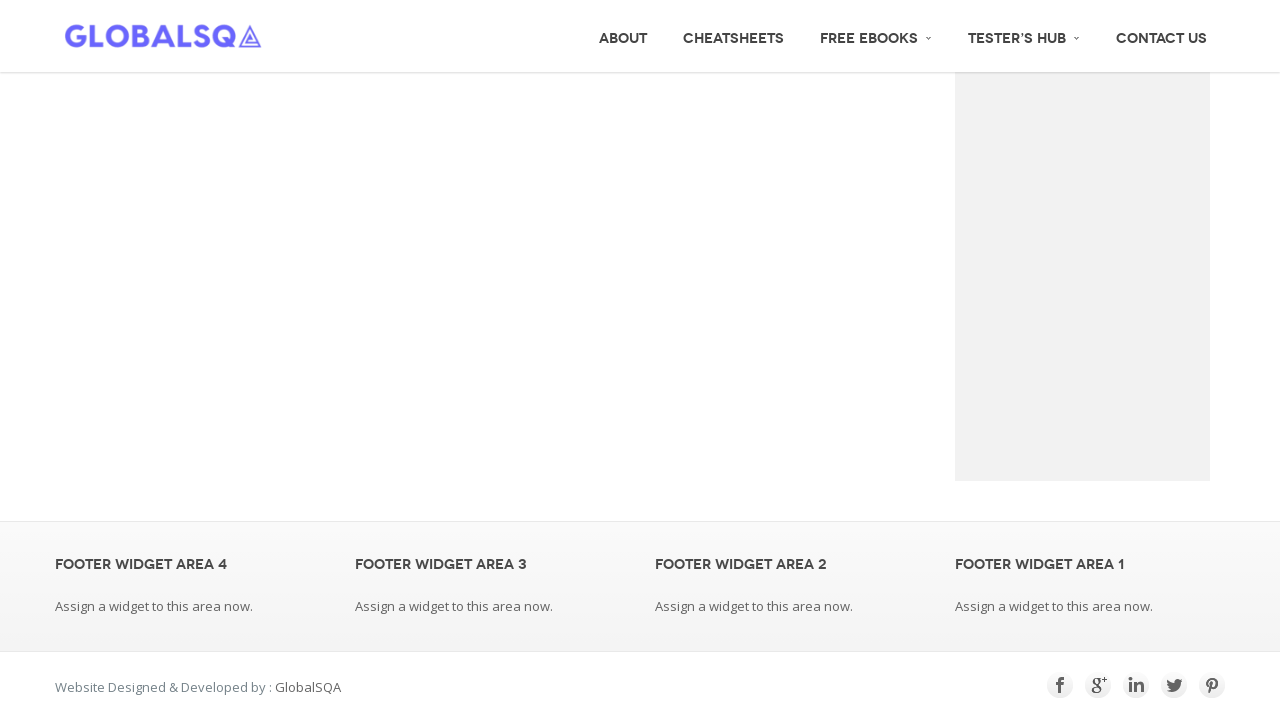

Scrolled to top of the page
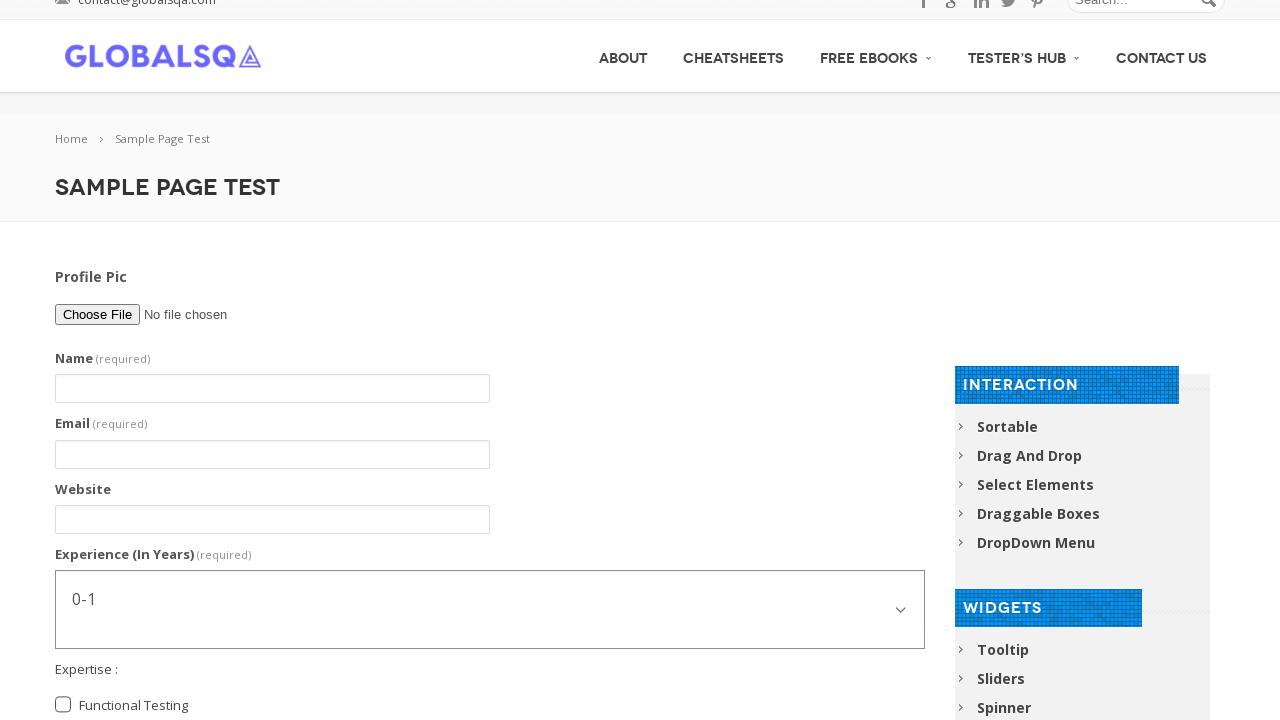

Scrolled to 600 pixels from top
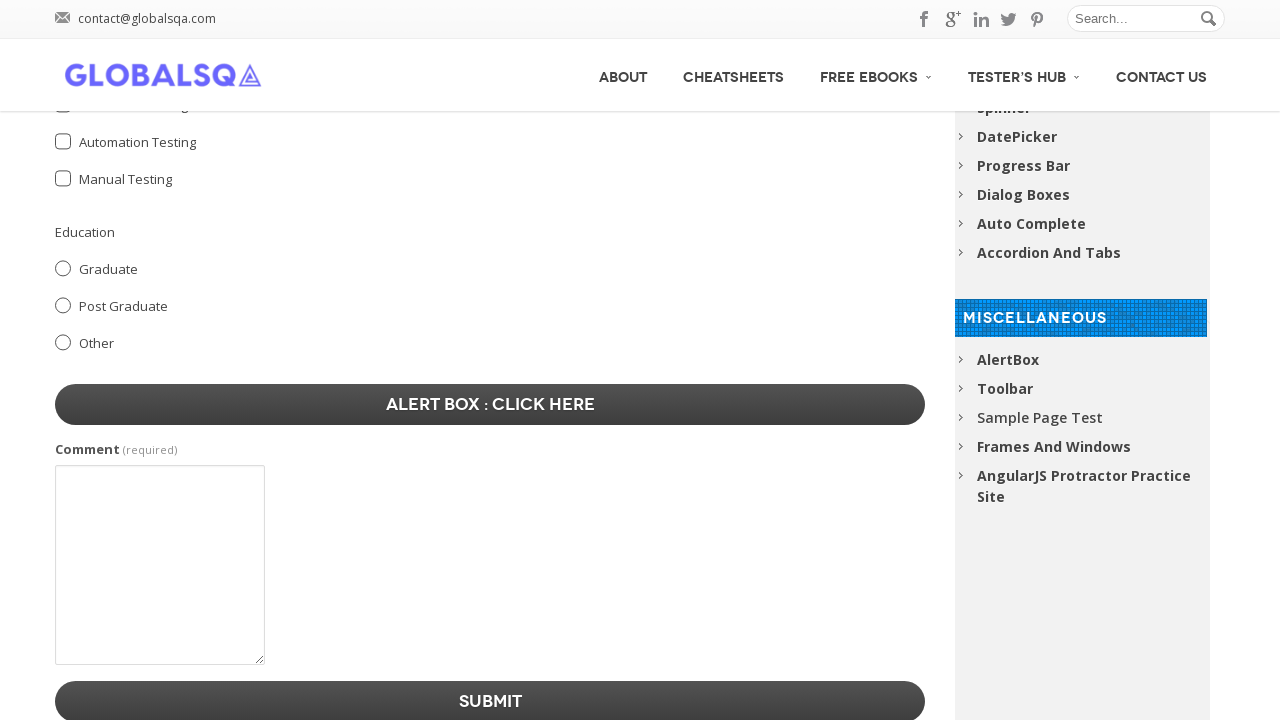

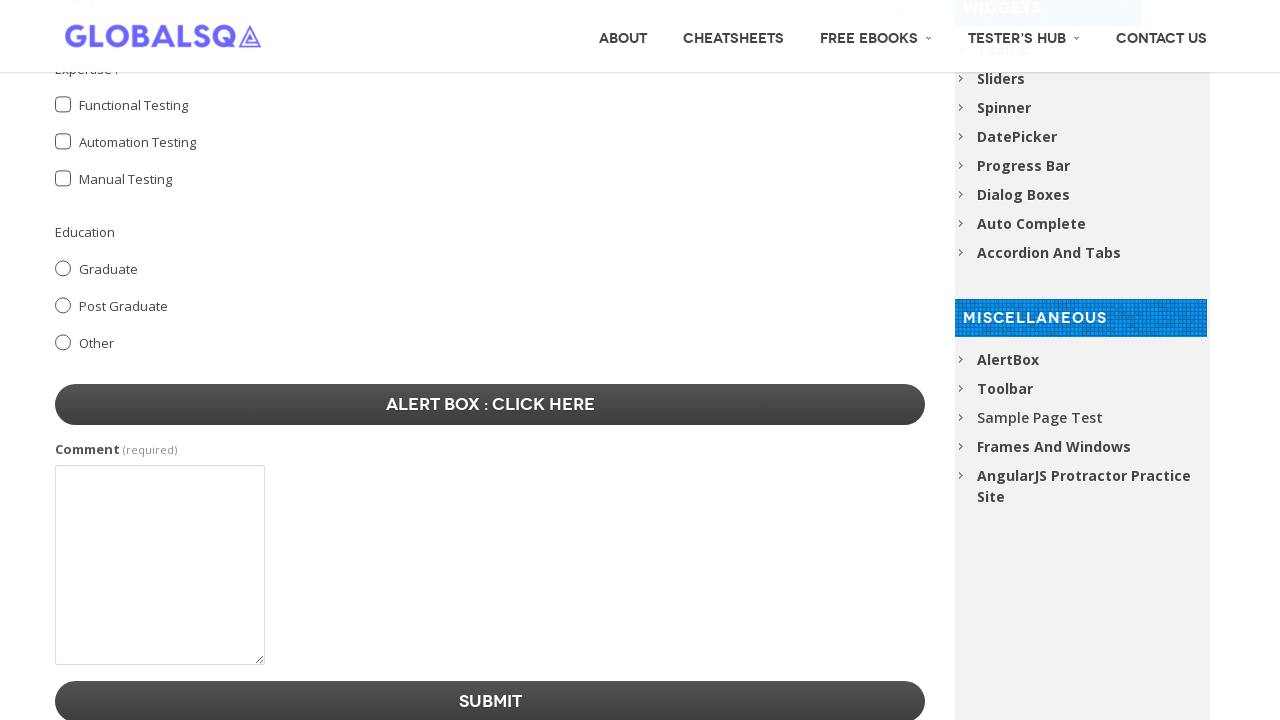